Tests the Rent-A-Cat page by verifying the Rent and Return button labels

Starting URL: https://cs1632.appspot.com/

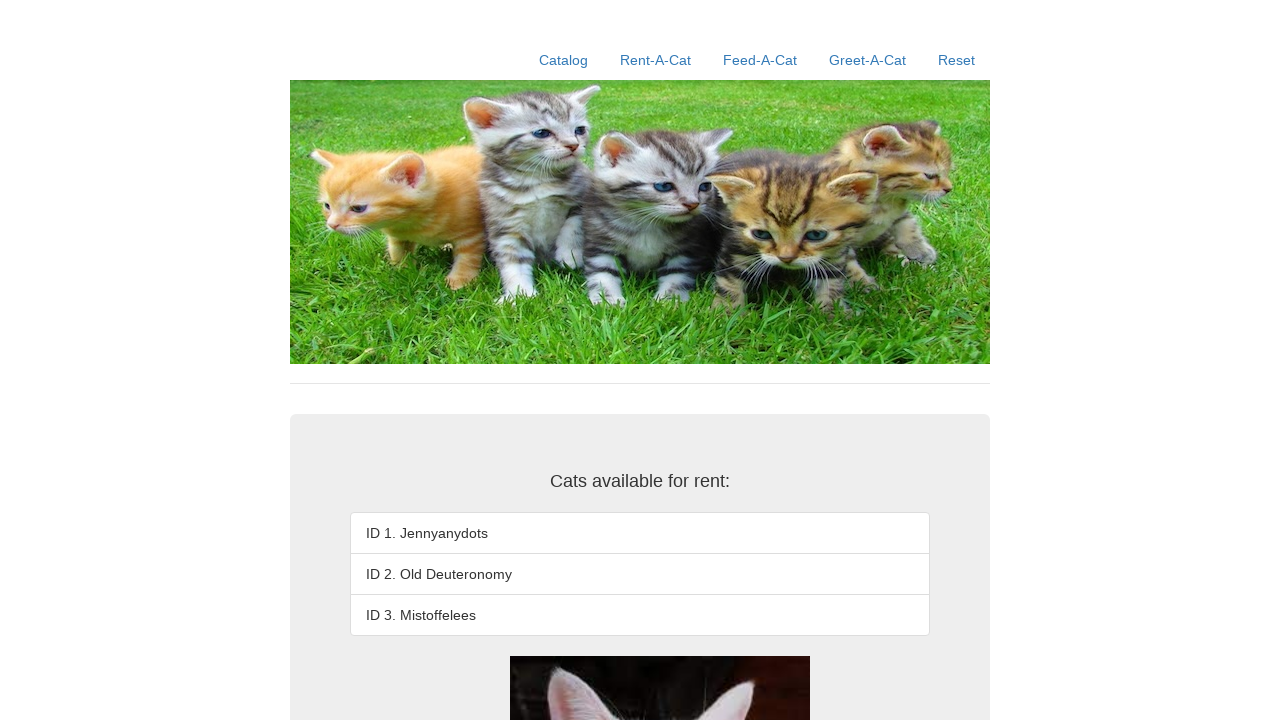

Clicked the Rent-A-Cat link at (656, 60) on text=Rent-A-Cat
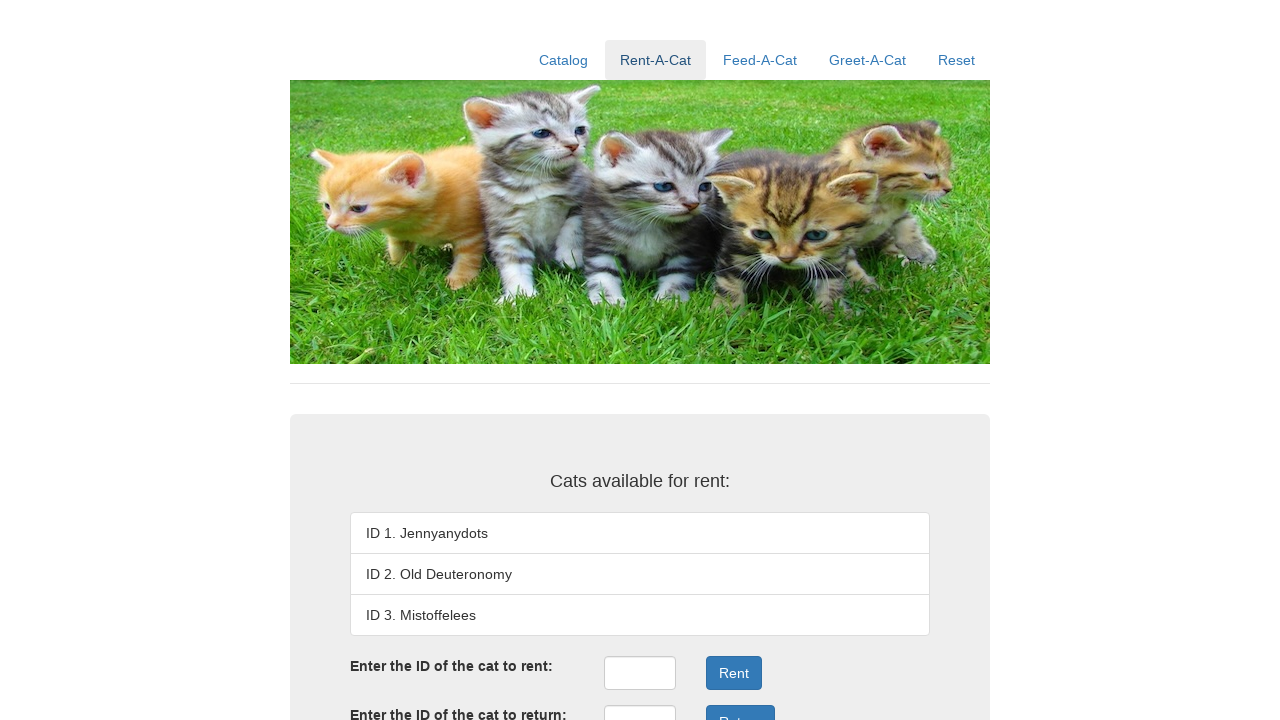

Verified Rent button label is 'Rent'
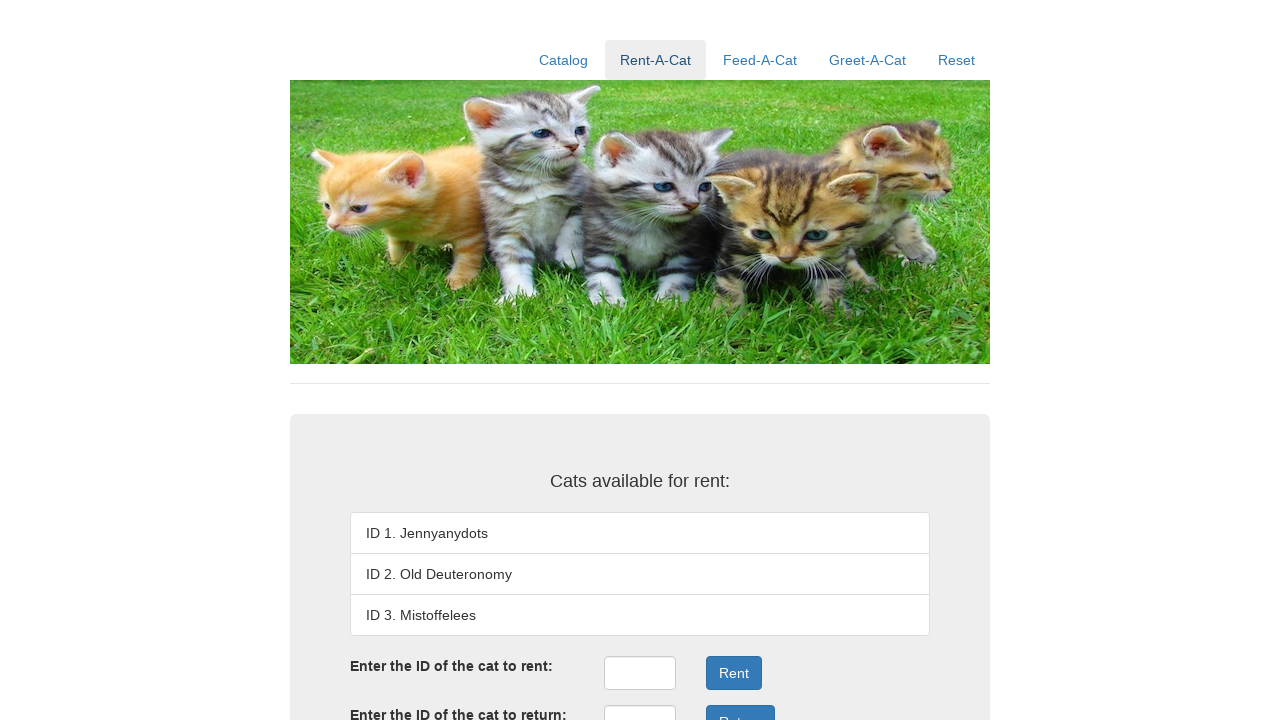

Verified Return button label is 'Return'
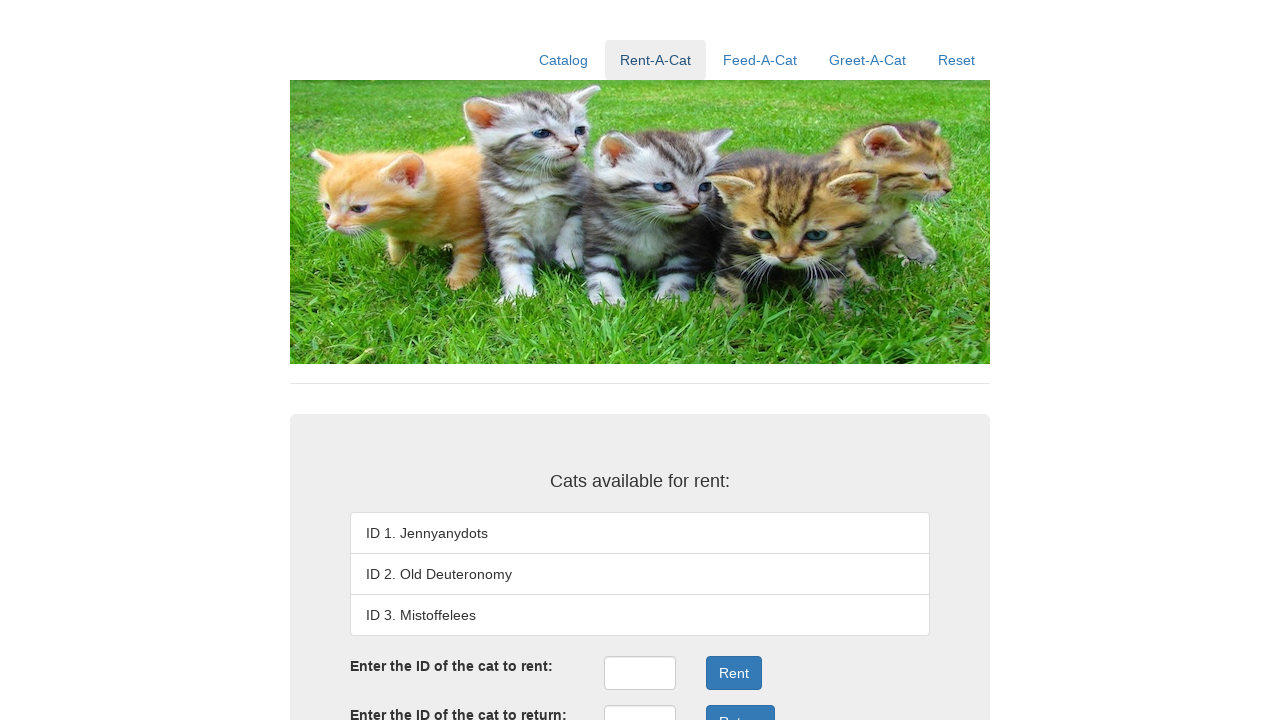

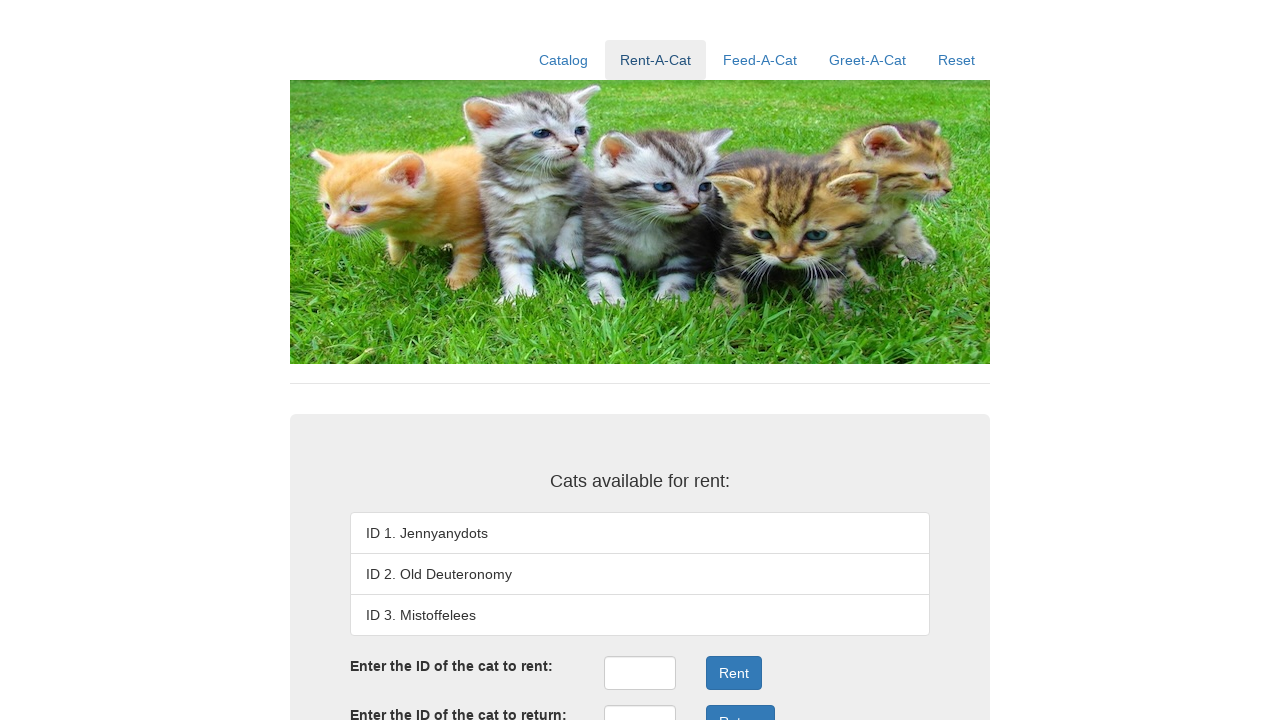